Tests a multi-step form submission process by entering a matricula ID, retrieving a generated code, and using both values to obtain a confirmation ID

Starting URL: http://www.pino.mx/ti/codigo01.php

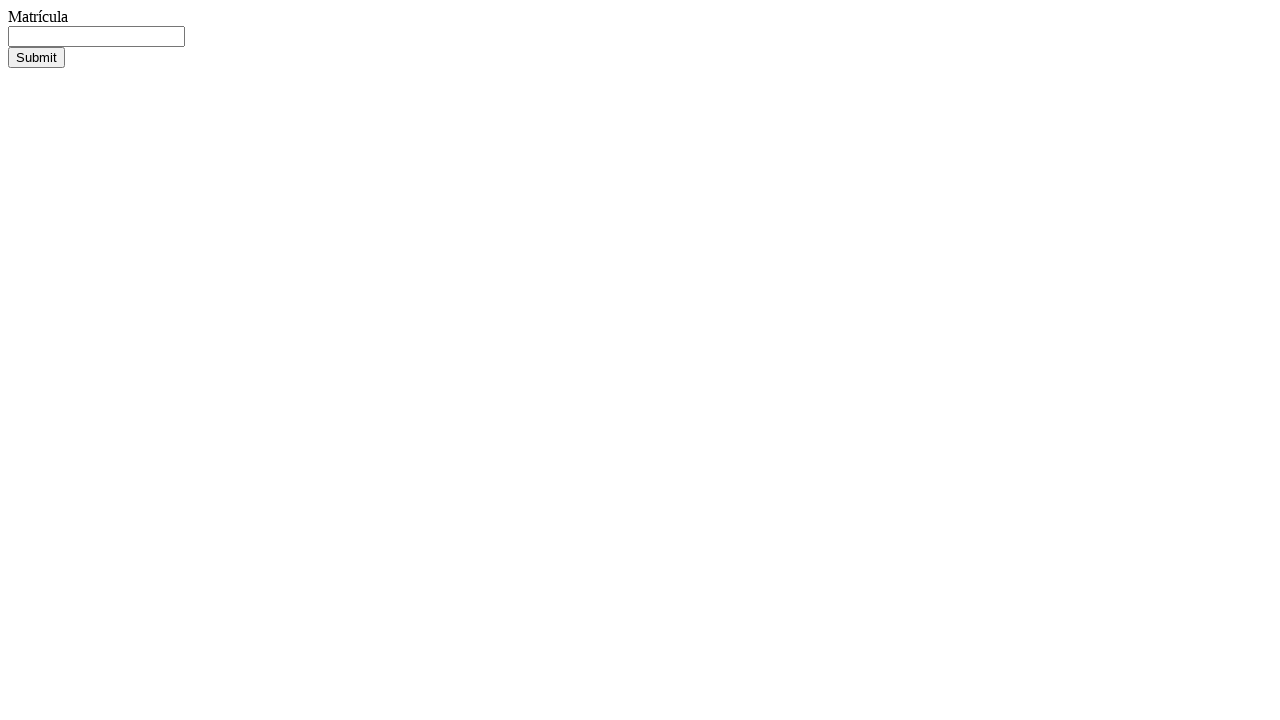

Filled matricula field with 'MAT2024789' on input[name='matricula']
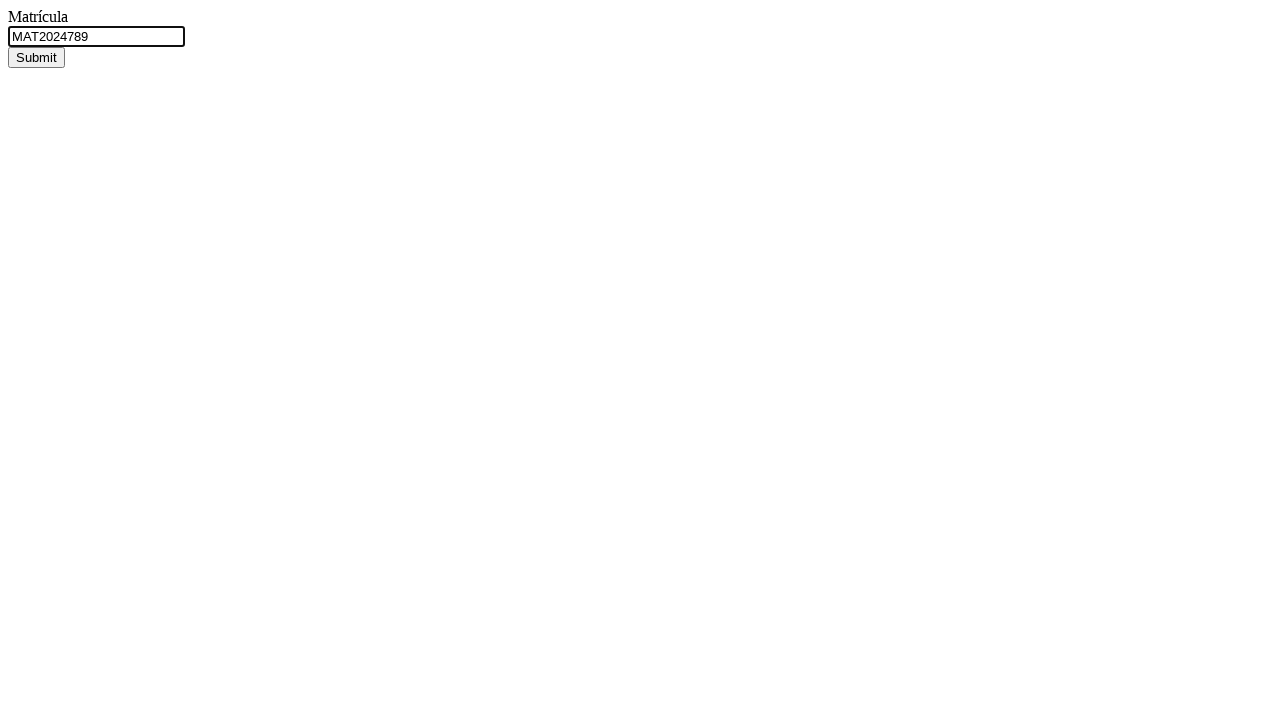

Submitted first form by pressing Enter on matricula field on input[name='matricula']
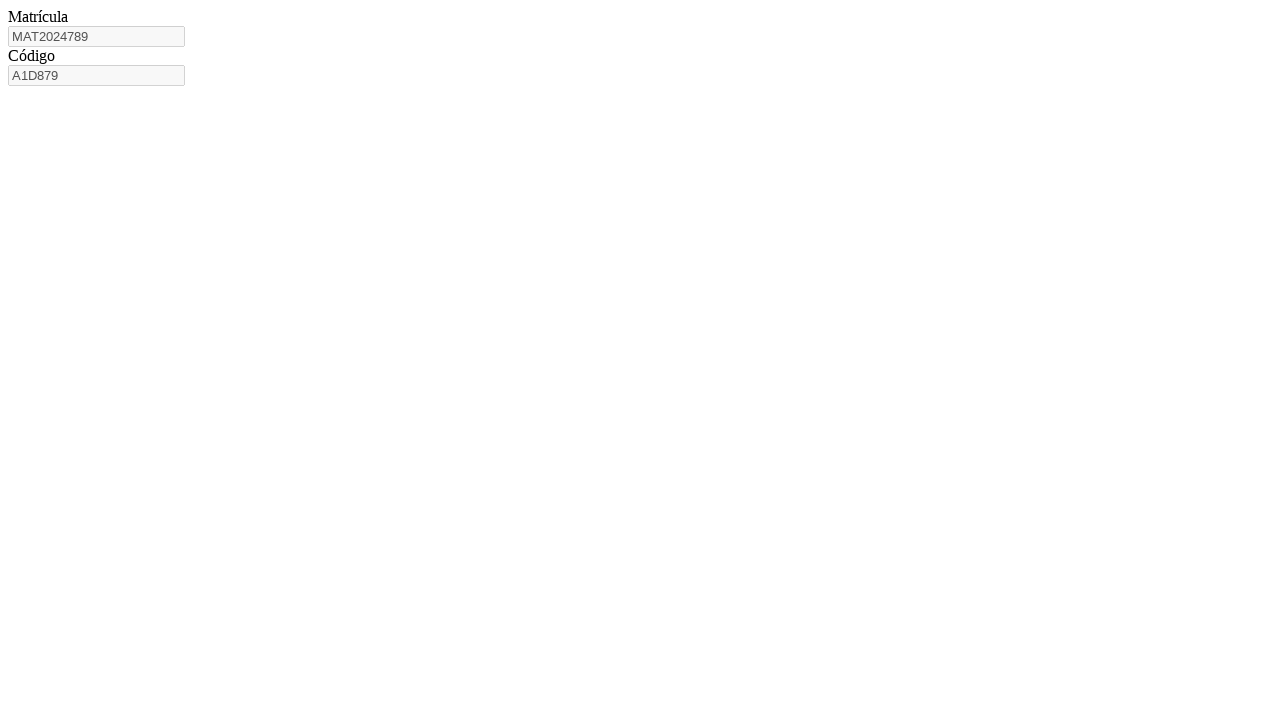

Waited for codigo field to appear
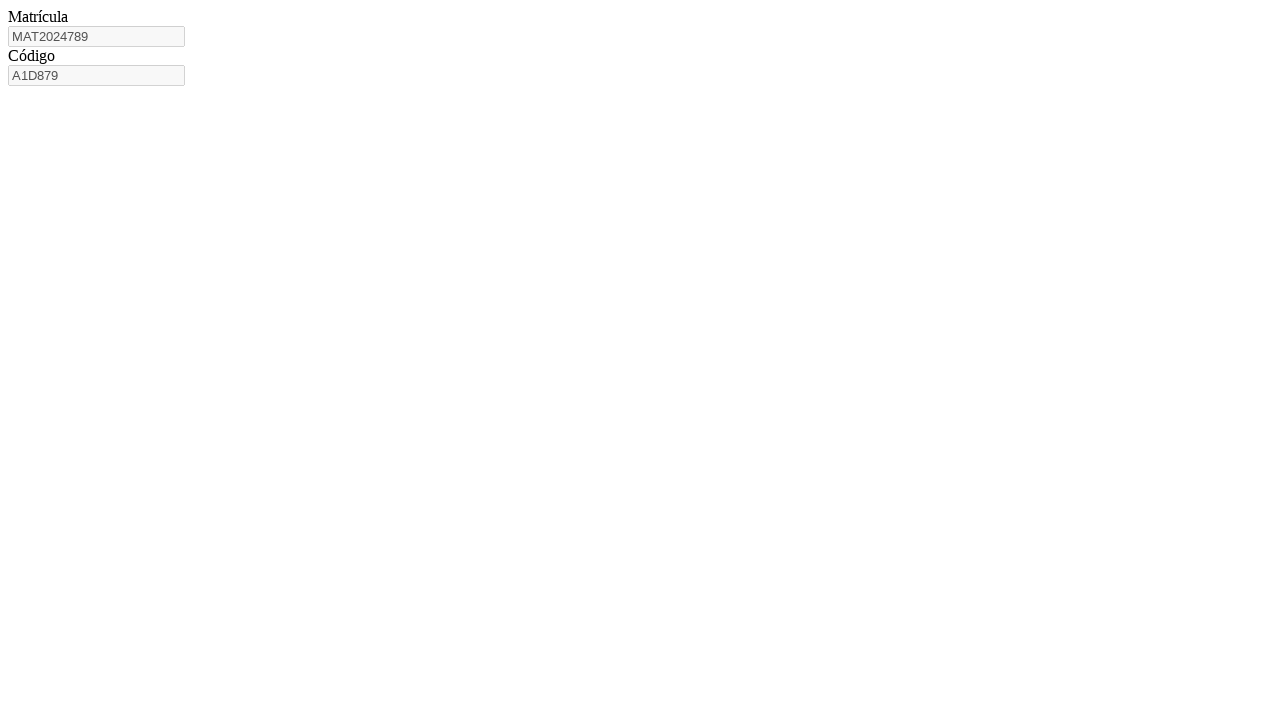

Retrieved generated codigo value from form
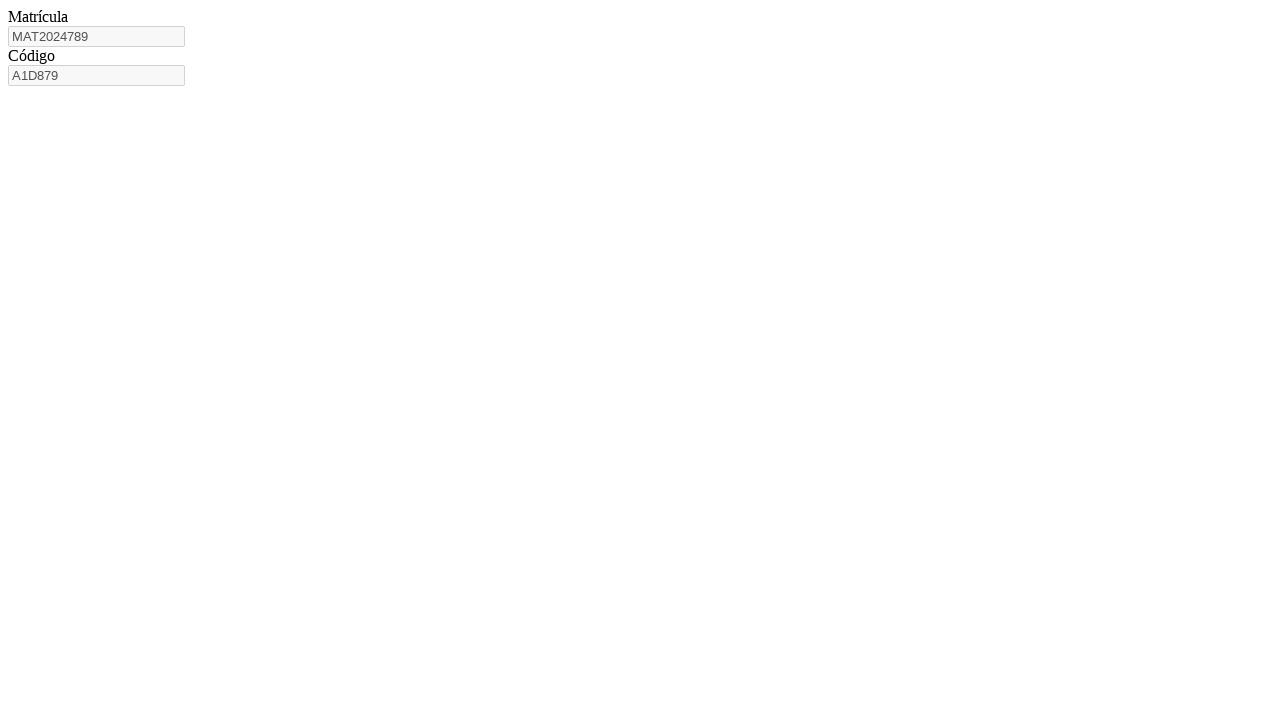

Navigated to access page at http://www.pino.mx/ti/acceso01.php
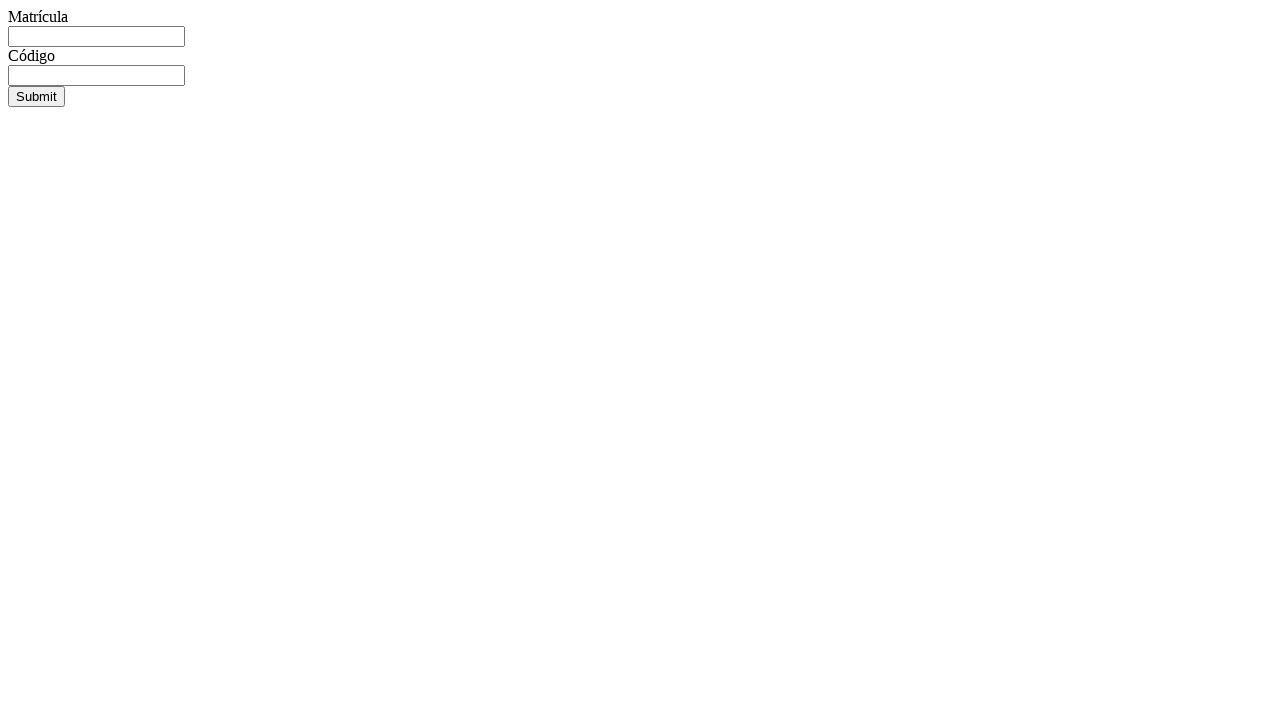

Filled matricula field with 'MAT2024789' on access page on input[name='matricula']
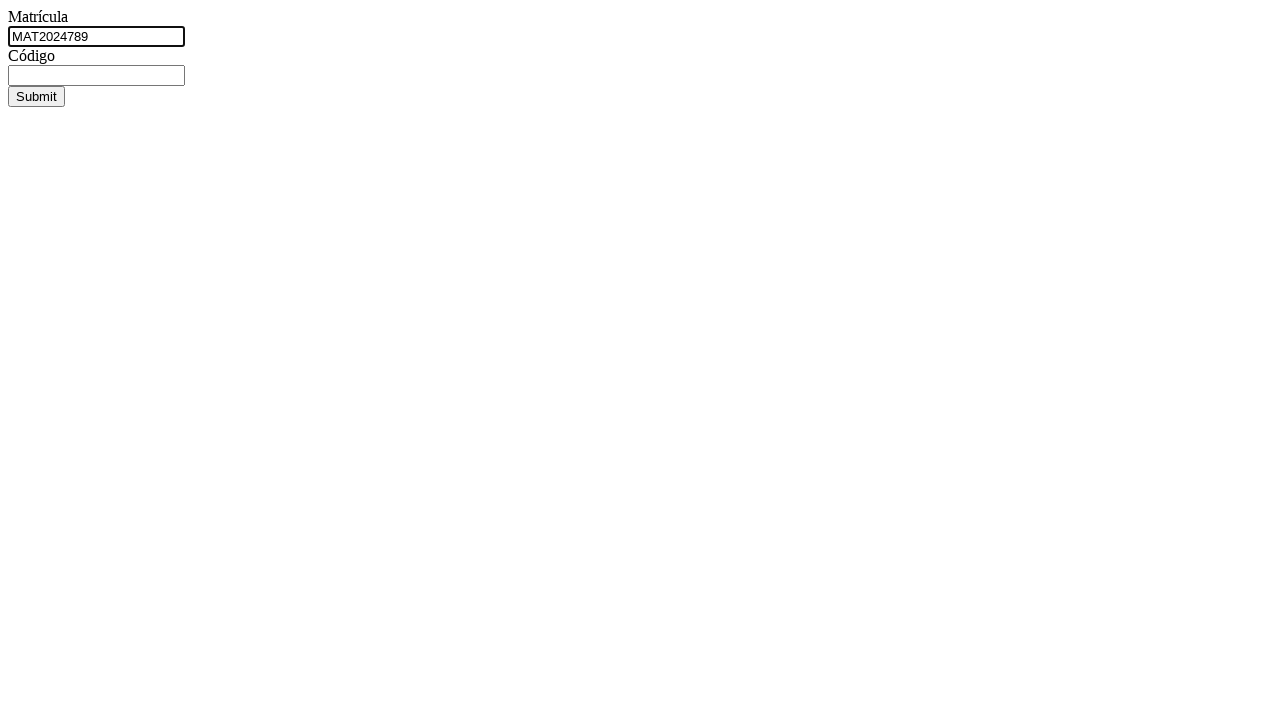

Filled codigo field with previously retrieved code on input[name='codigo']
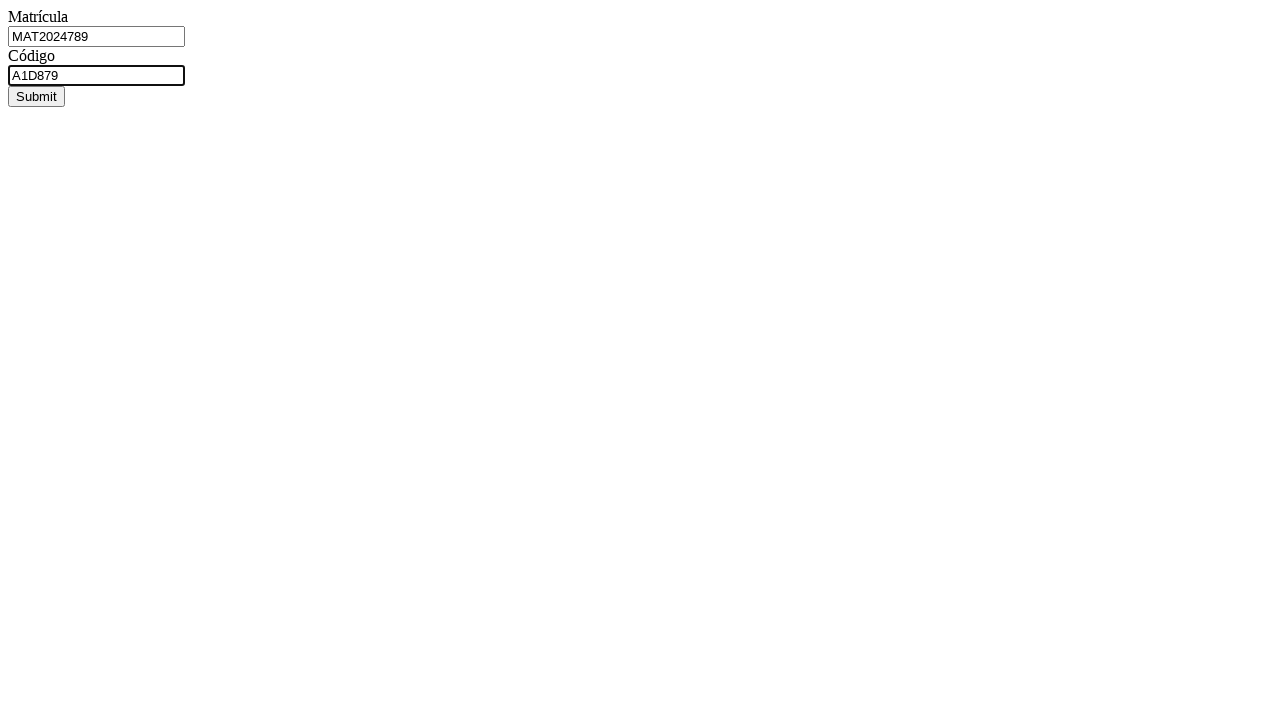

Submitted second form by pressing Enter on codigo field on input[name='codigo']
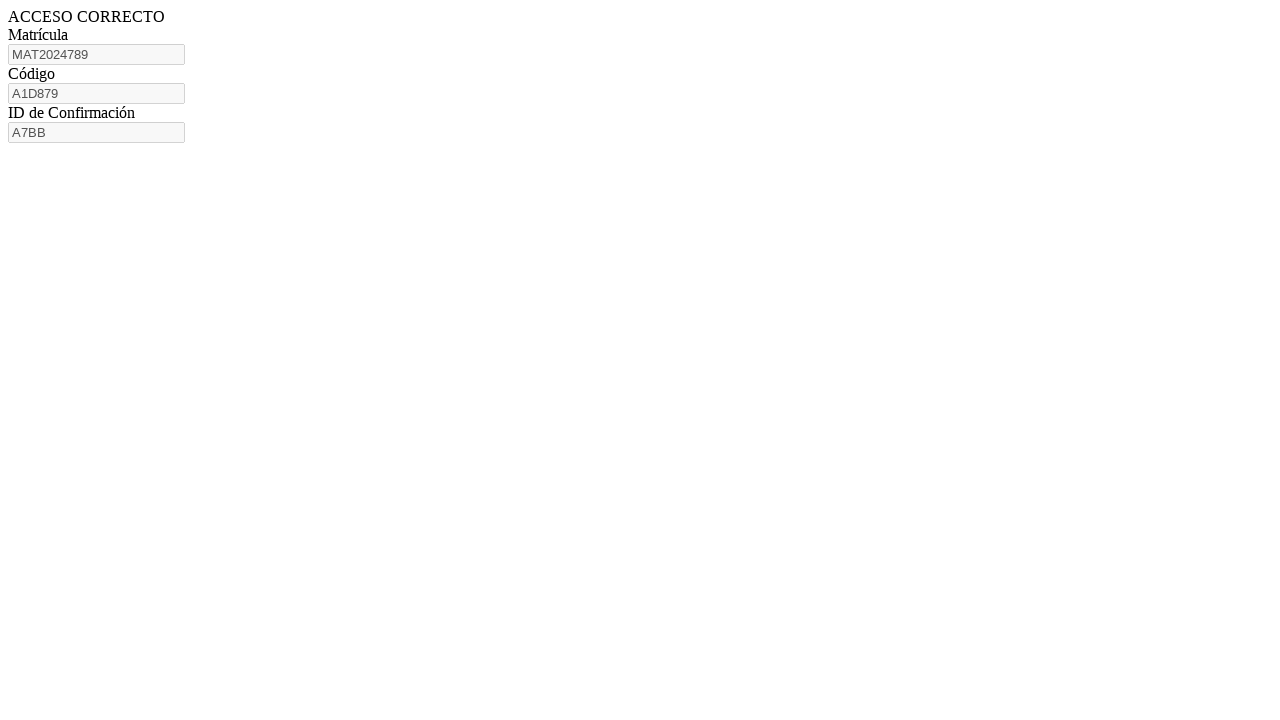

Waited for confirmacion field to appear, indicating successful multi-step form submission
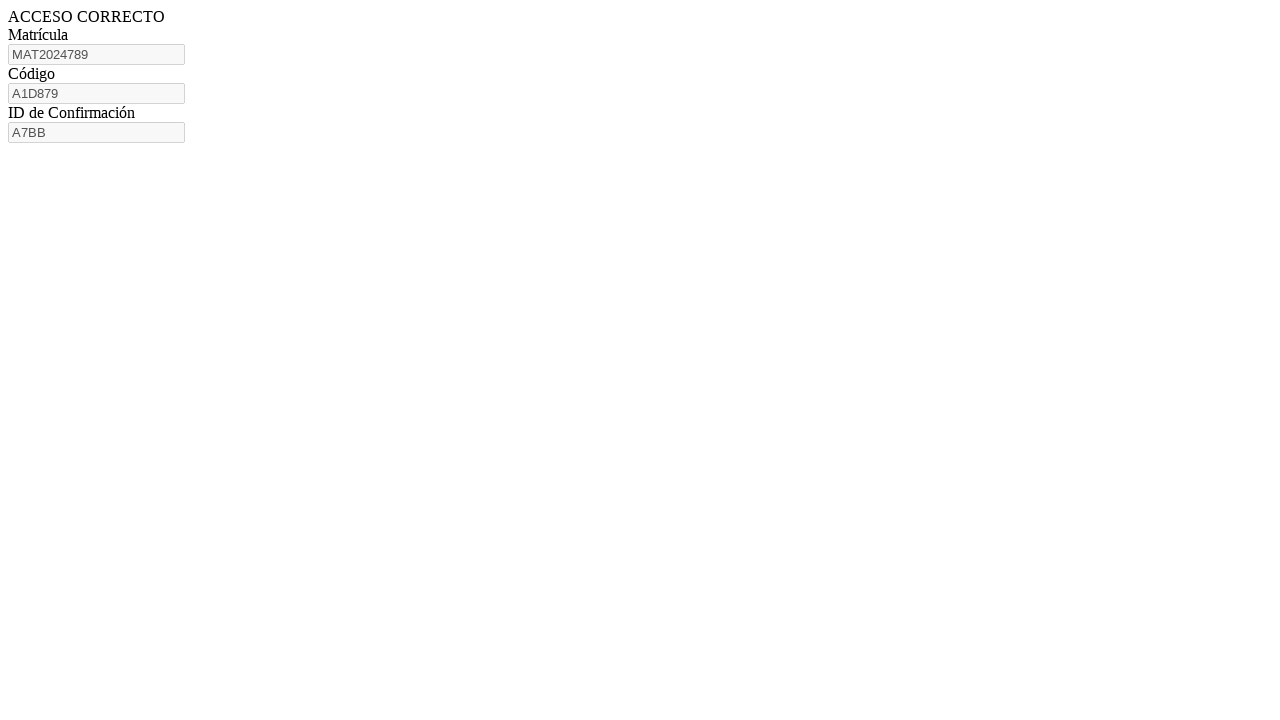

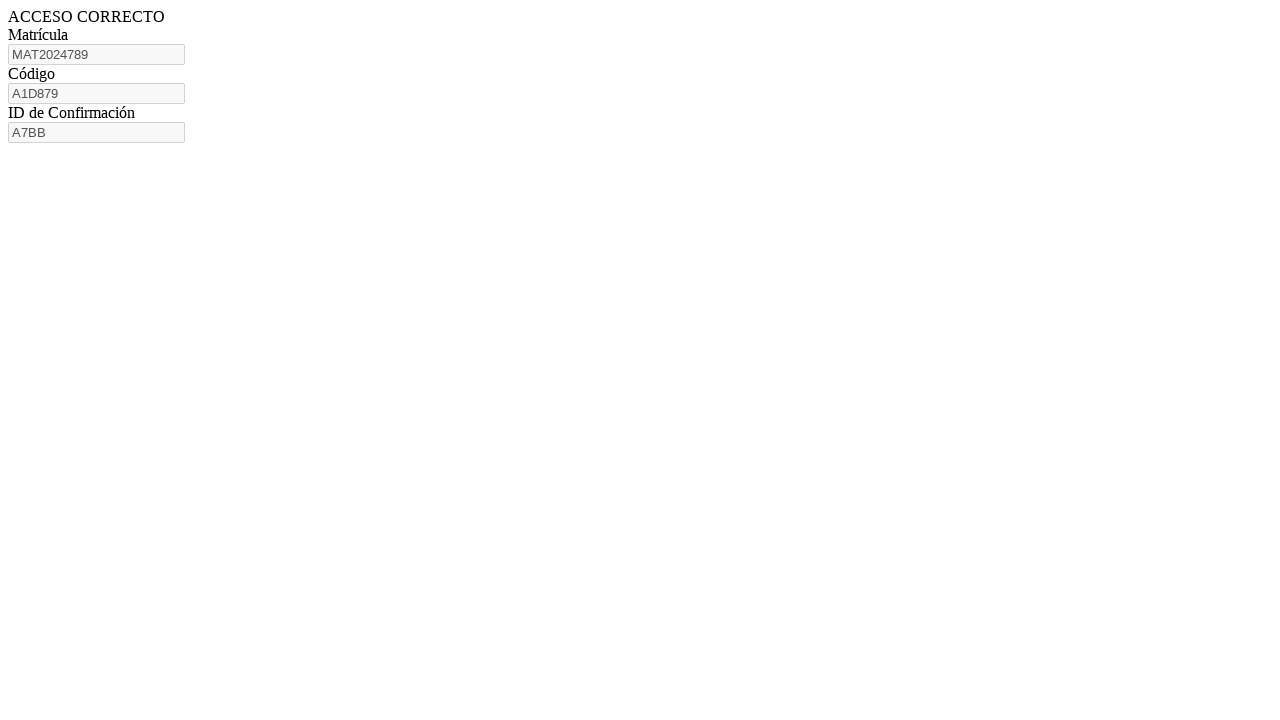